Tests that an item is removed when edited to have an empty text string.

Starting URL: https://demo.playwright.dev/todomvc

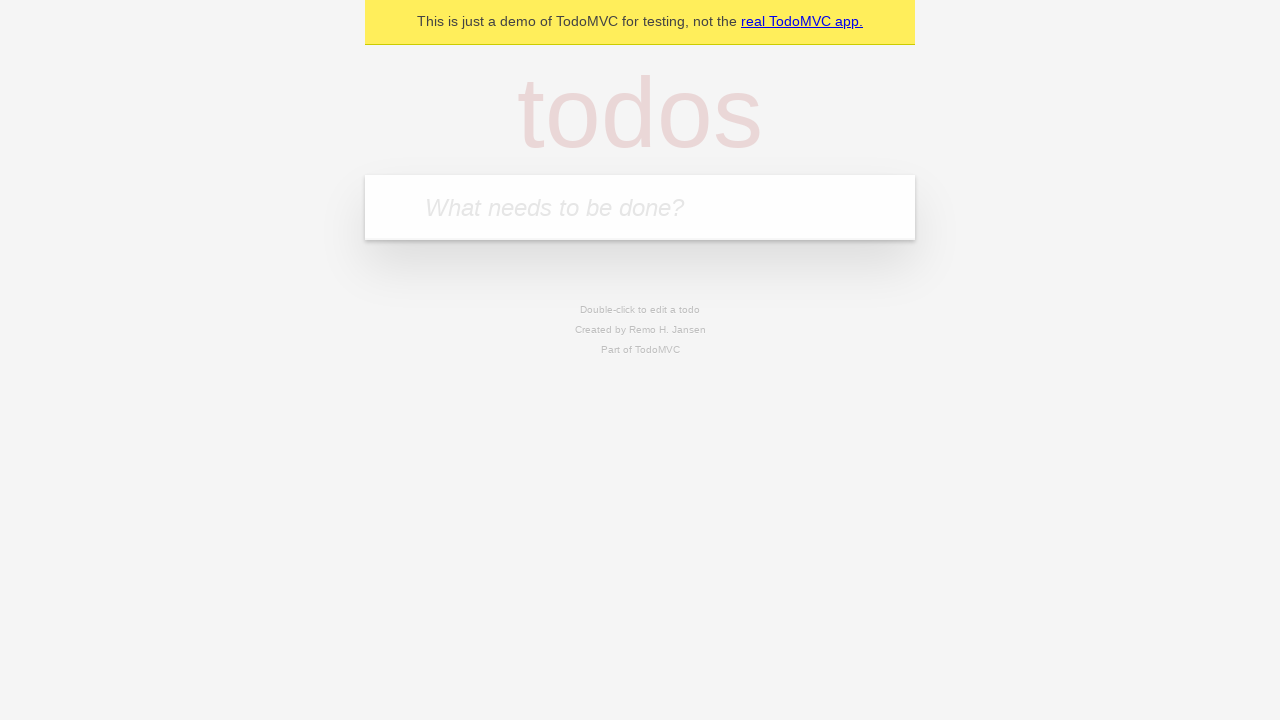

Filled new todo field with 'buy some cheese' on .new-todo
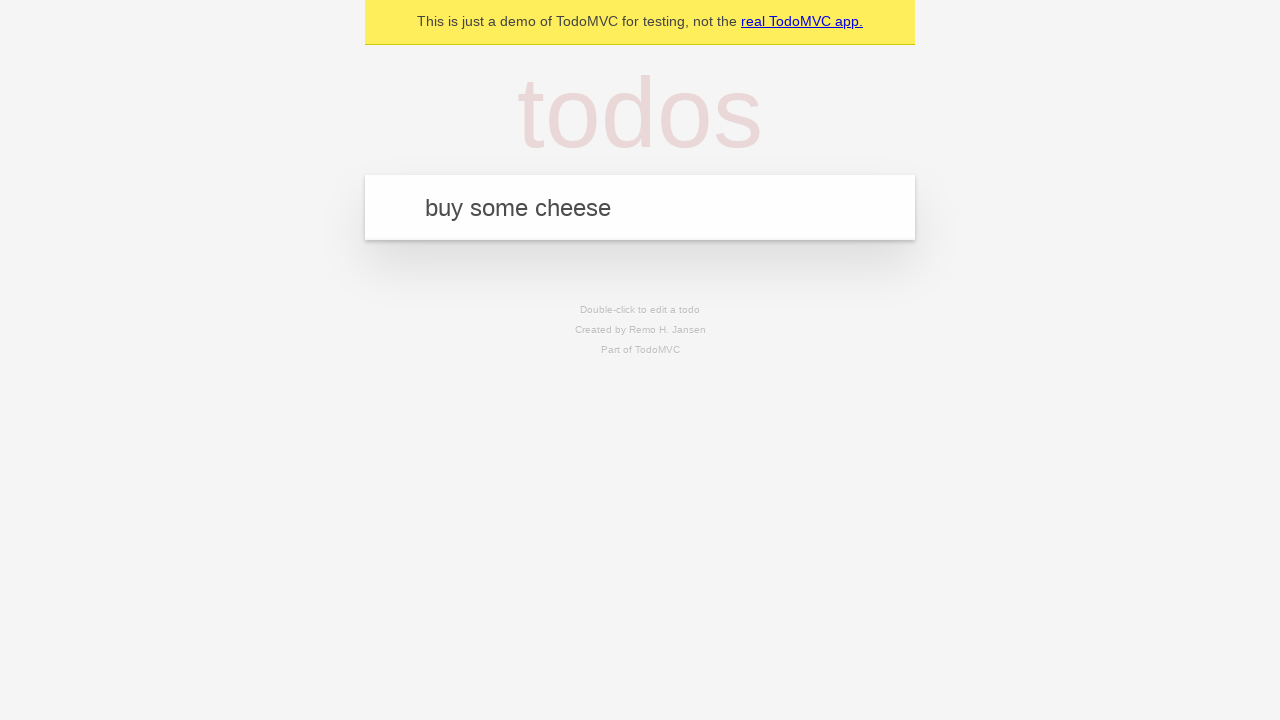

Pressed Enter to create first todo item on .new-todo
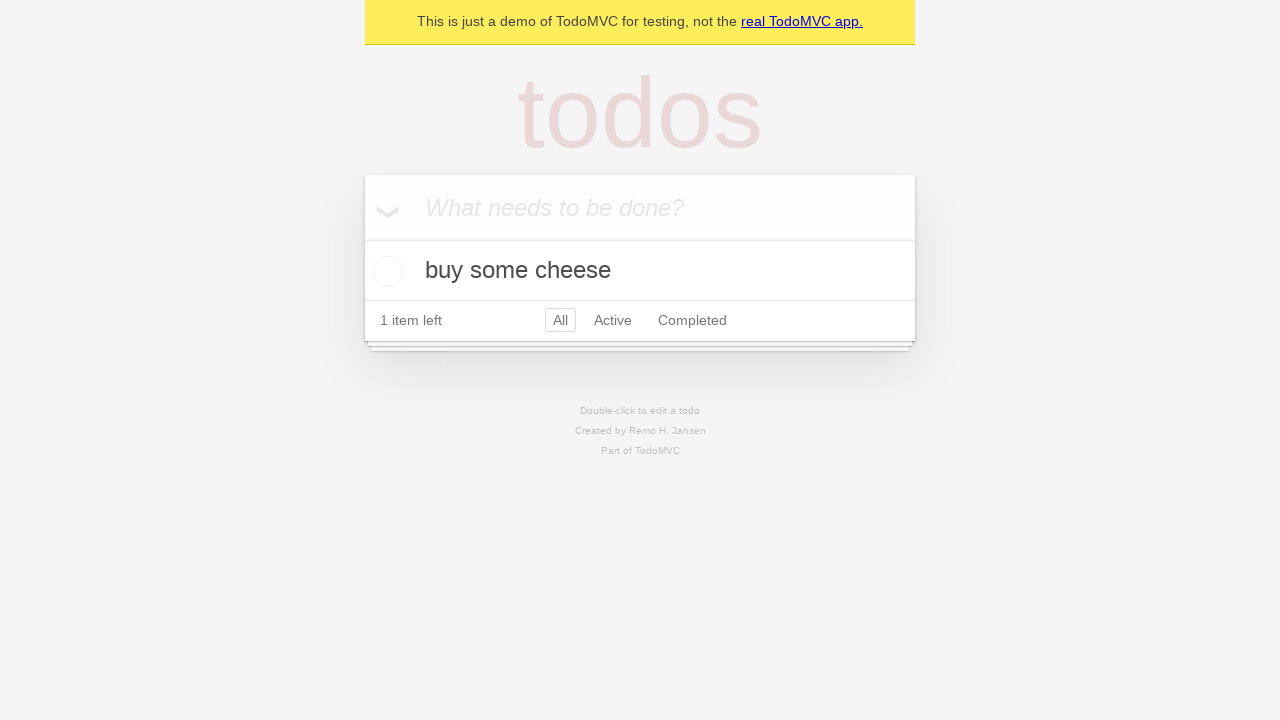

Filled new todo field with 'feed the cat' on .new-todo
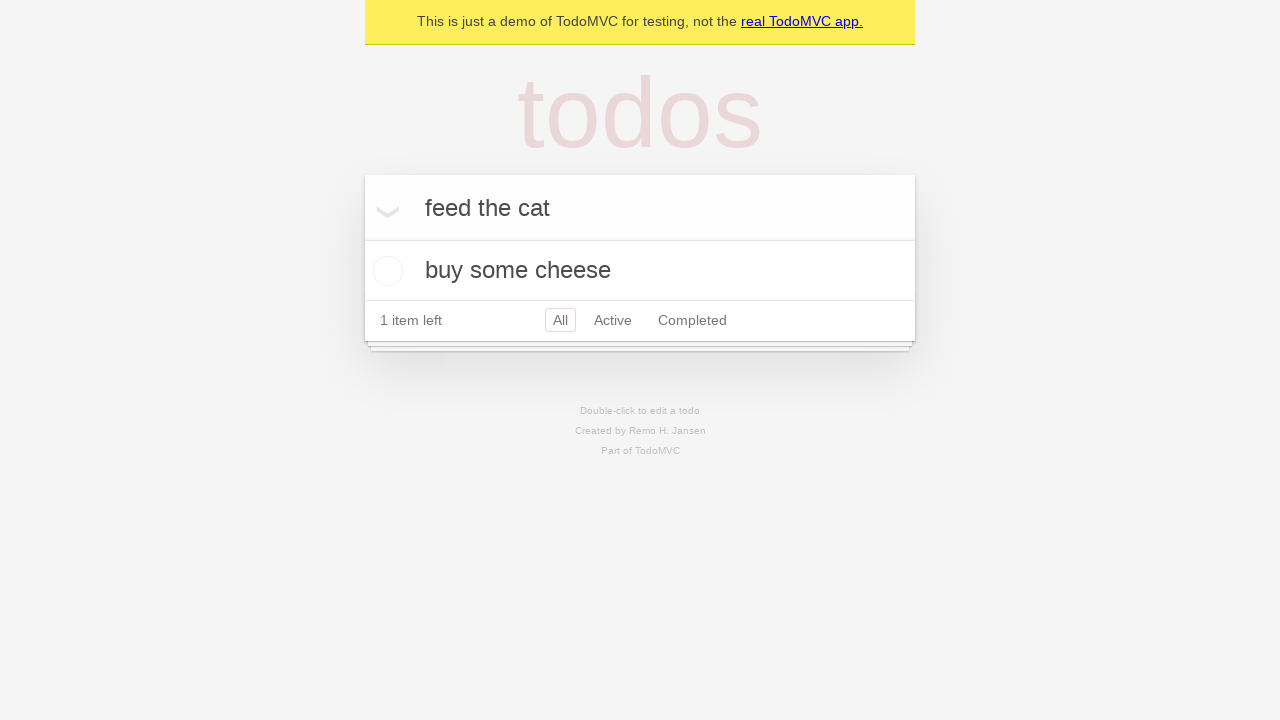

Pressed Enter to create second todo item on .new-todo
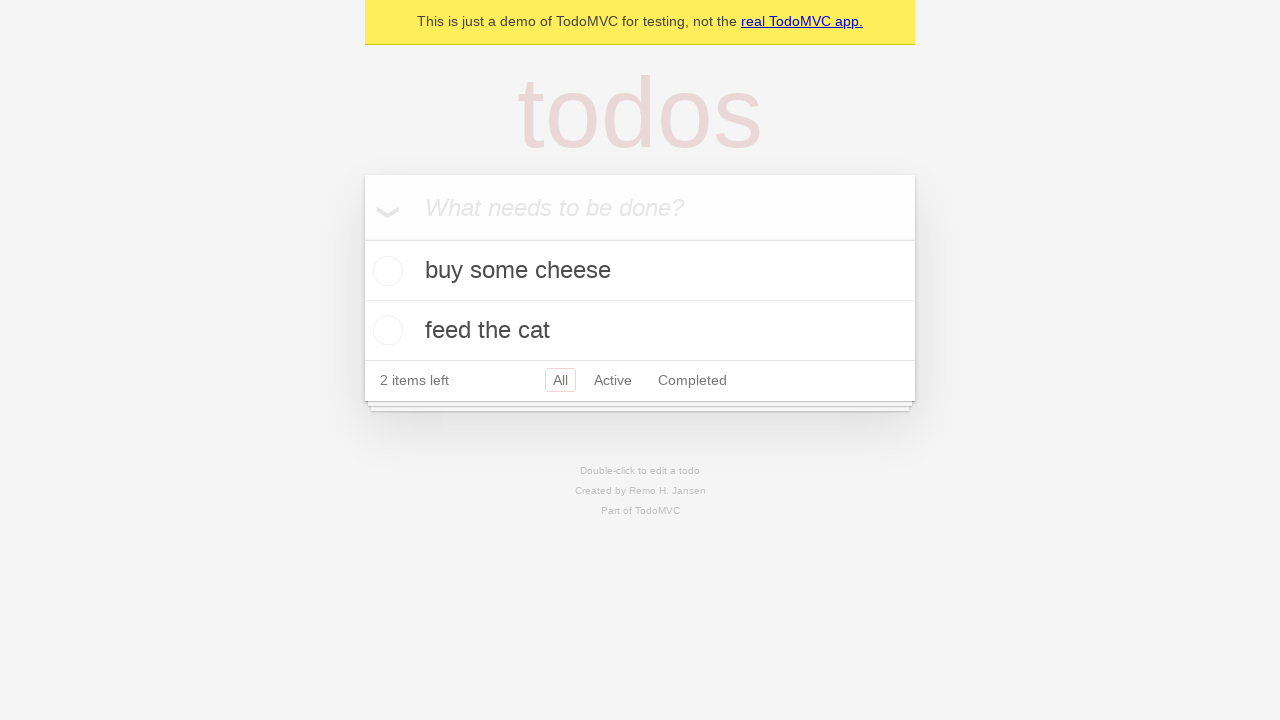

Filled new todo field with 'book a doctors appointment' on .new-todo
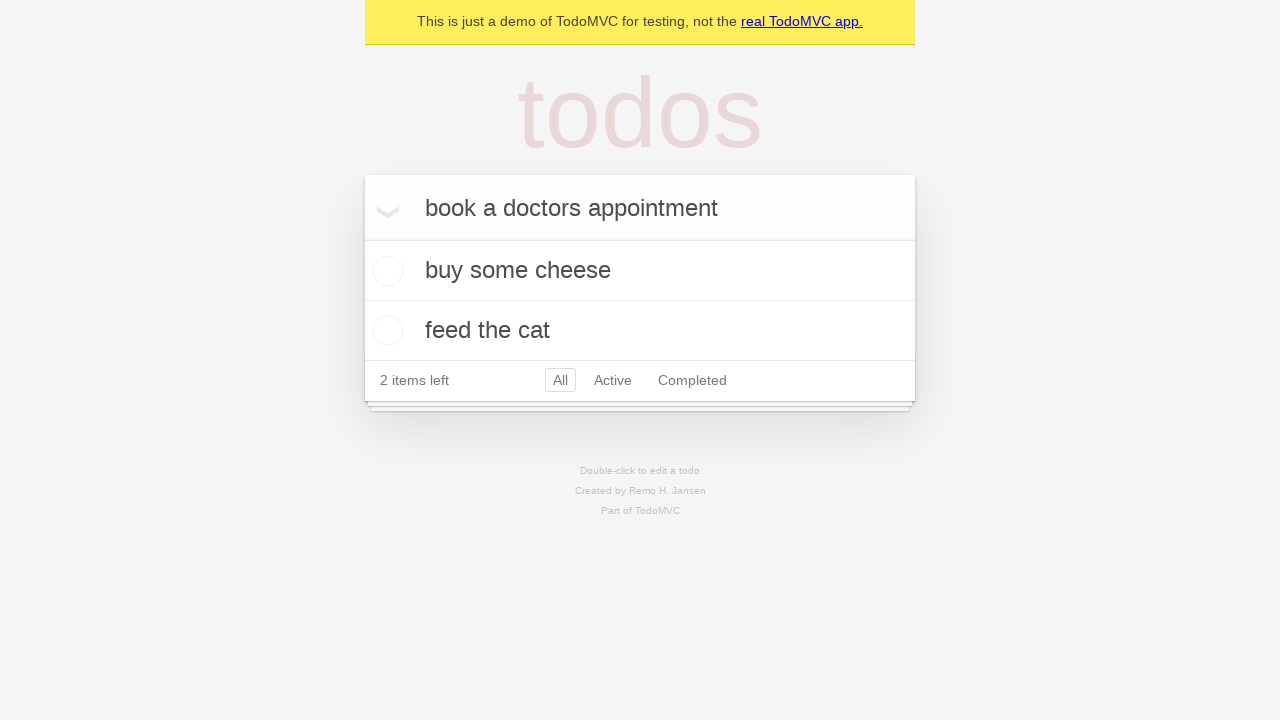

Pressed Enter to create third todo item on .new-todo
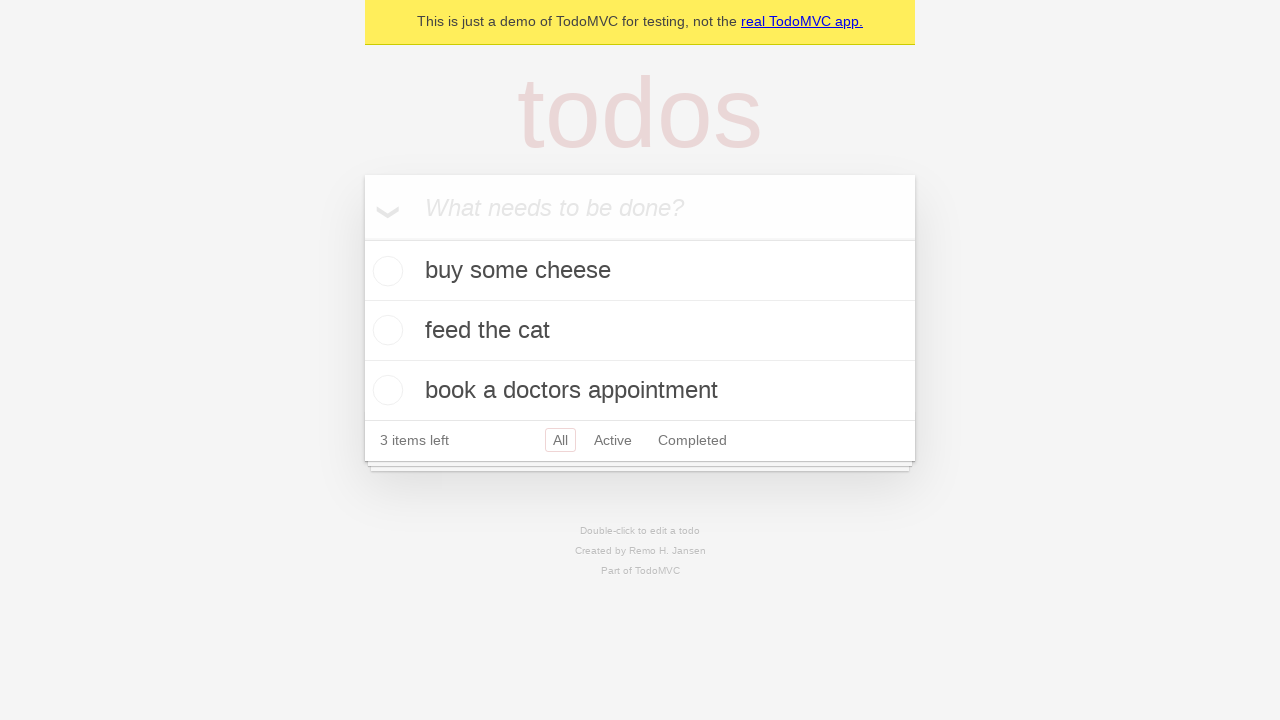

Waited for all three todo items to be created
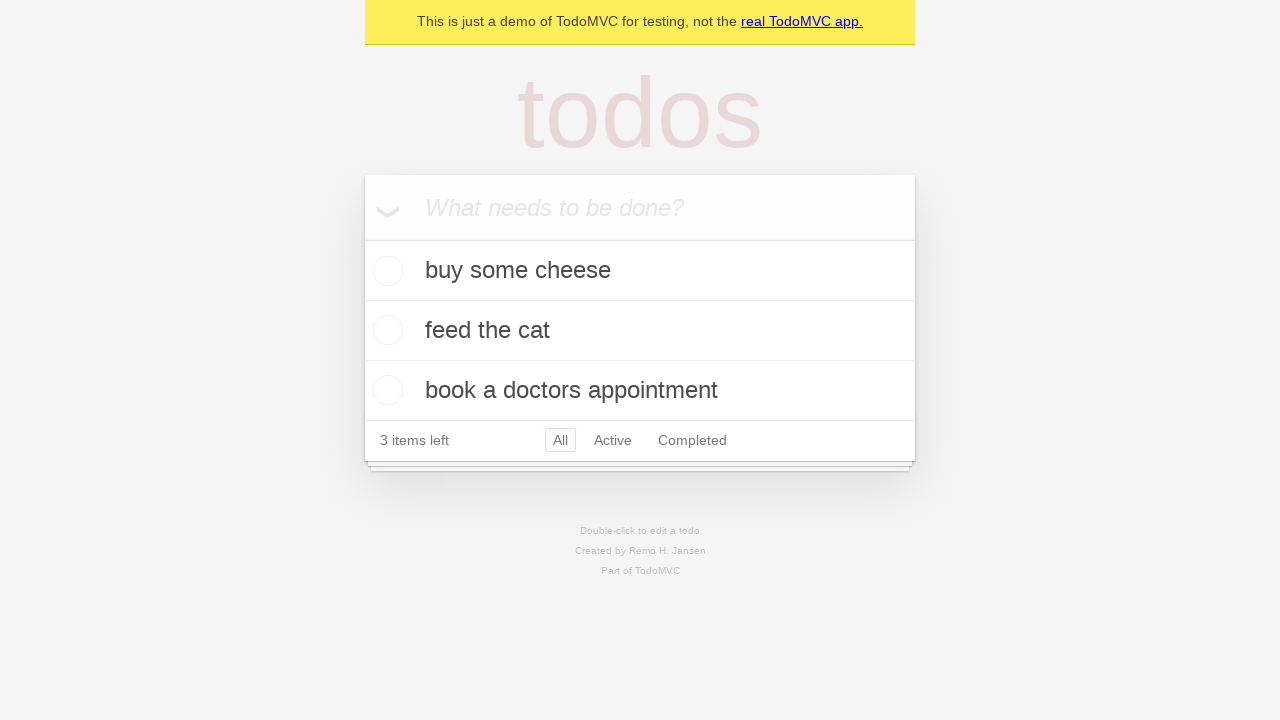

Double-clicked second todo item to enter edit mode at (640, 331) on .todo-list li >> nth=1
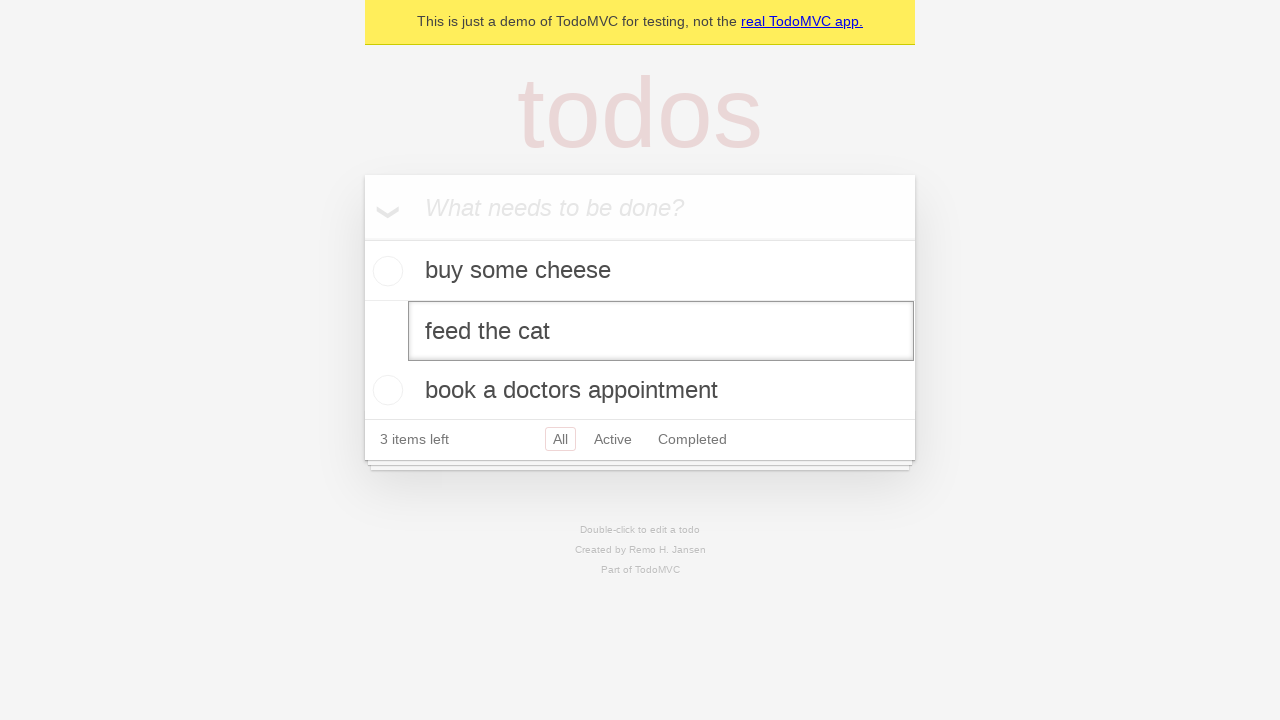

Cleared text in edit field on .todo-list li >> nth=1 >> .edit
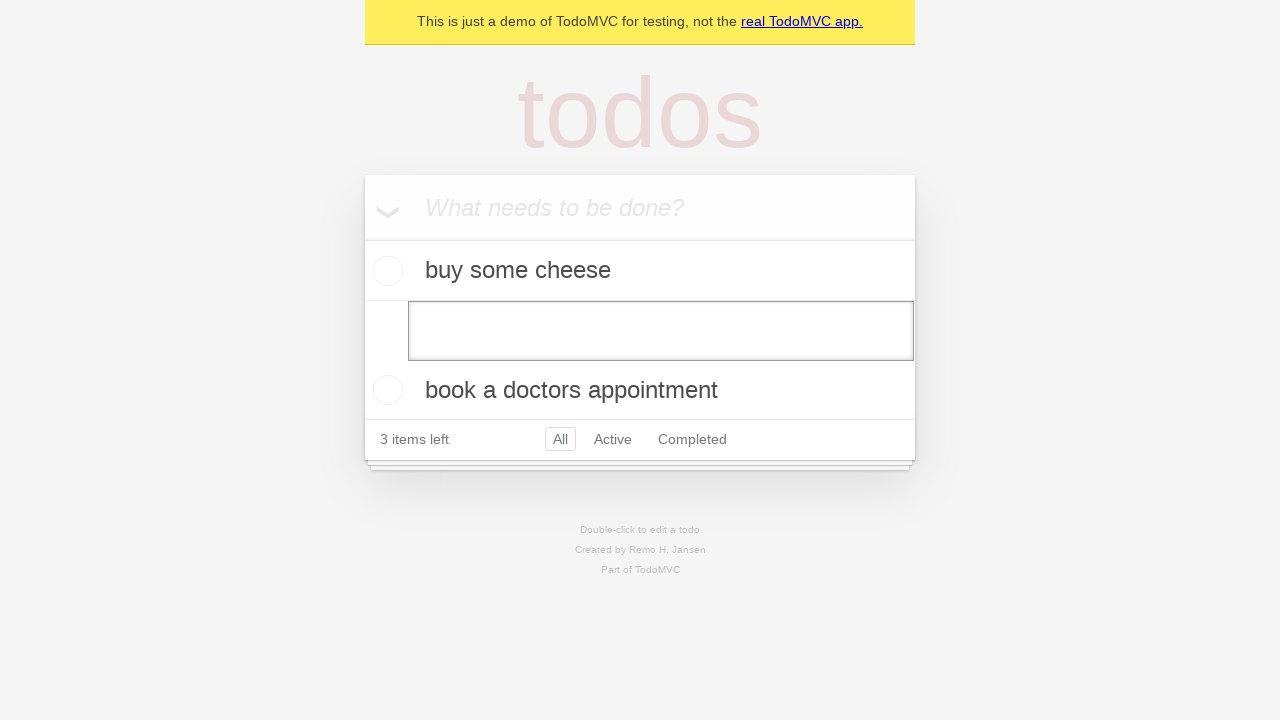

Pressed Enter to submit empty text, removing the todo item on .todo-list li >> nth=1 >> .edit
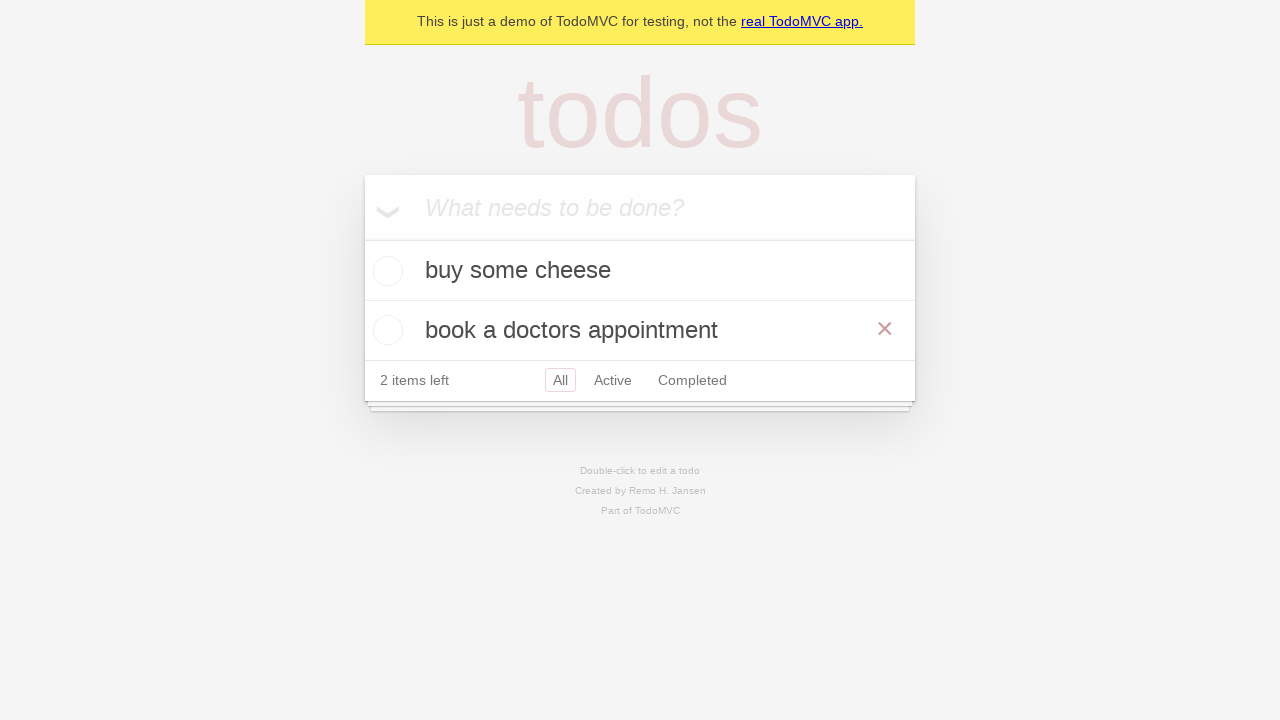

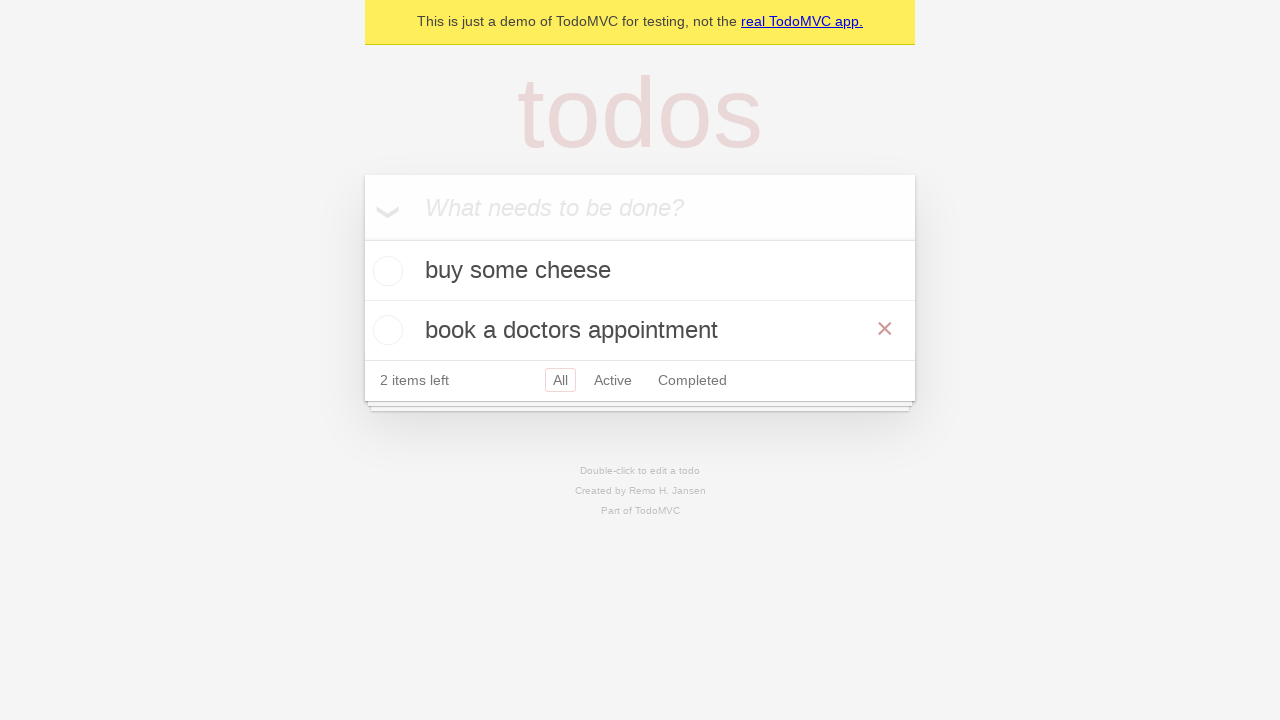